Tests an interactive math exercise by clicking a button, accepting an alert dialog, reading a value from the page, calculating a mathematical formula (log of absolute value of 12*sin(x)), entering the result, and submitting the answer.

Starting URL: http://suninjuly.github.io/alert_accept.html

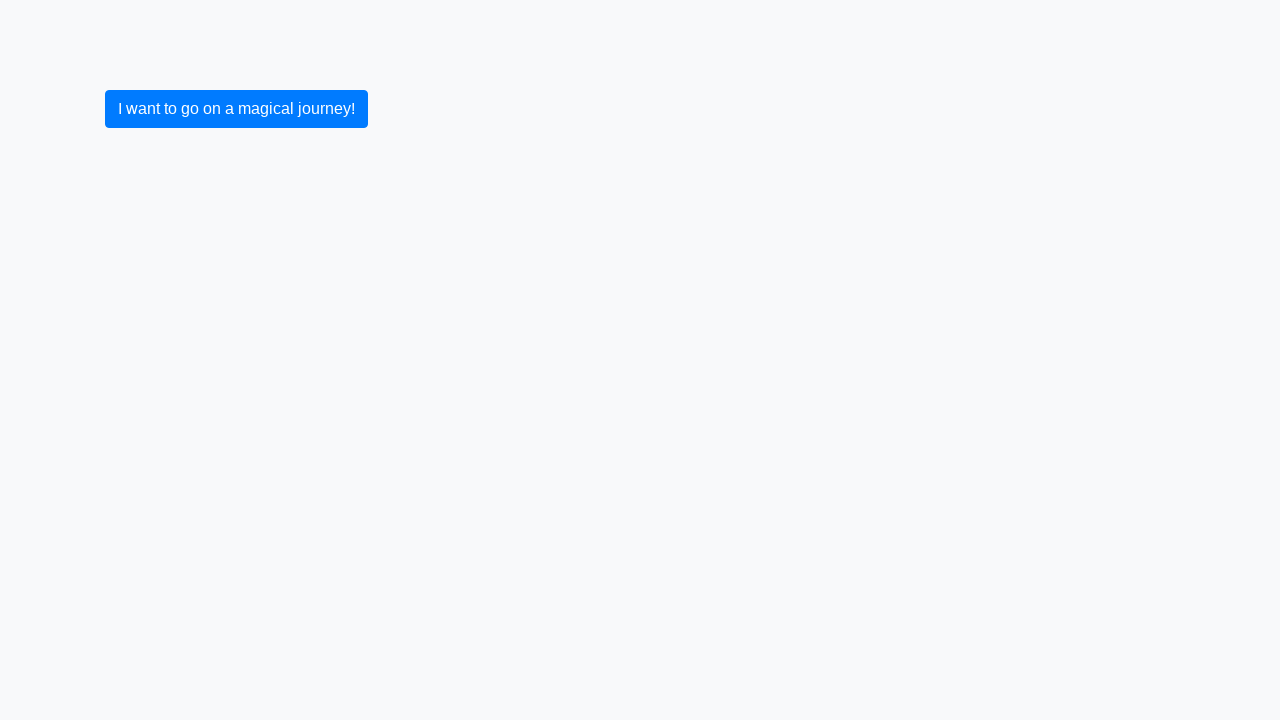

Clicked initial button to trigger alert at (236, 109) on button.btn
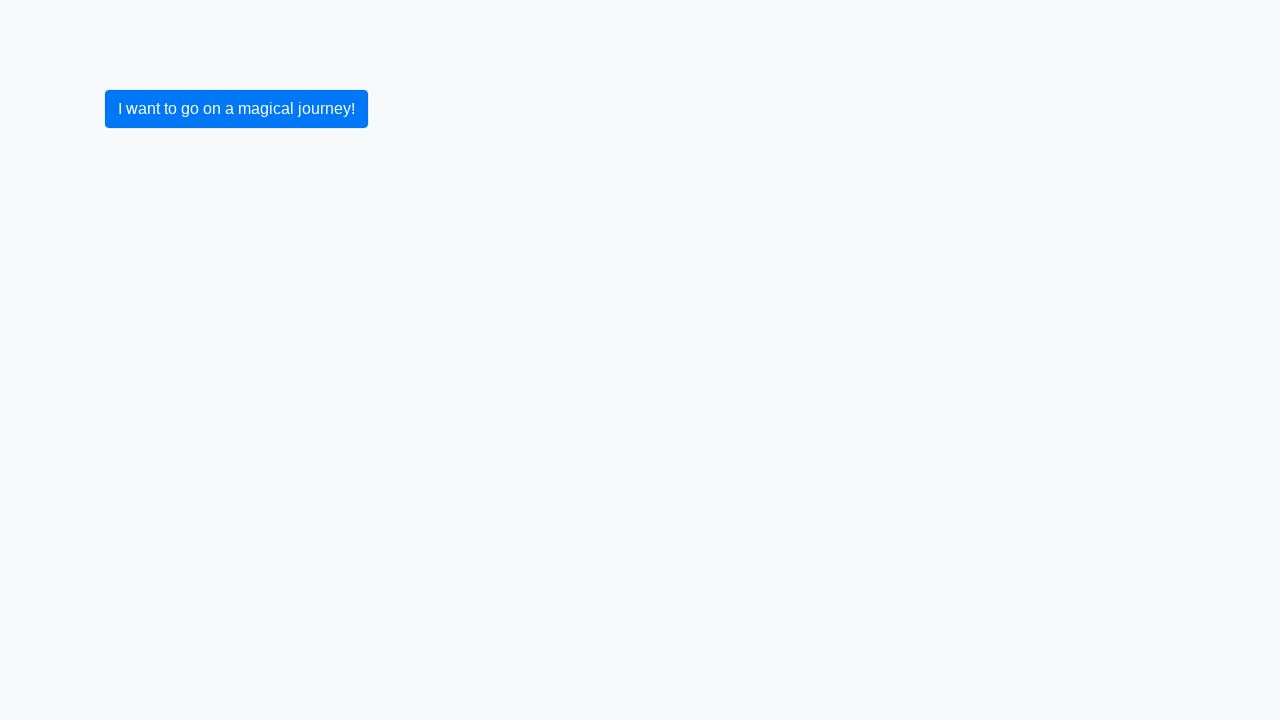

Set up dialog handler to accept alerts
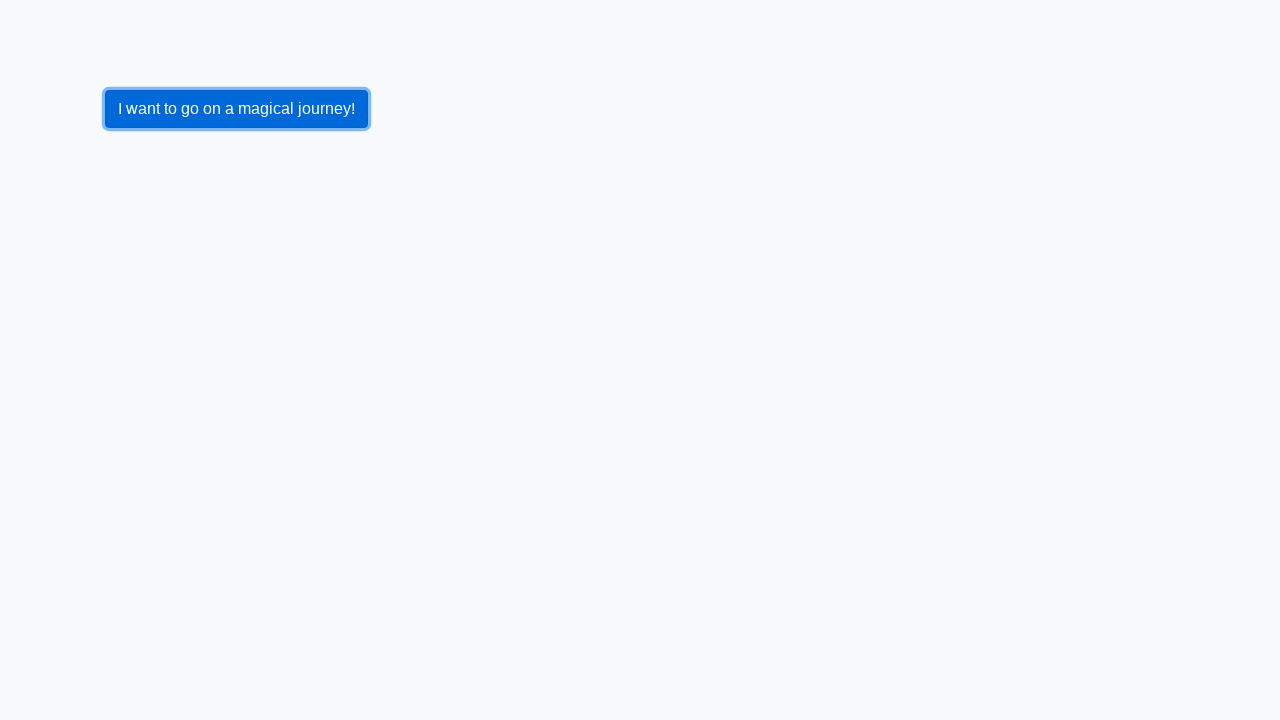

Re-clicked button to trigger alert again at (236, 109) on button.btn
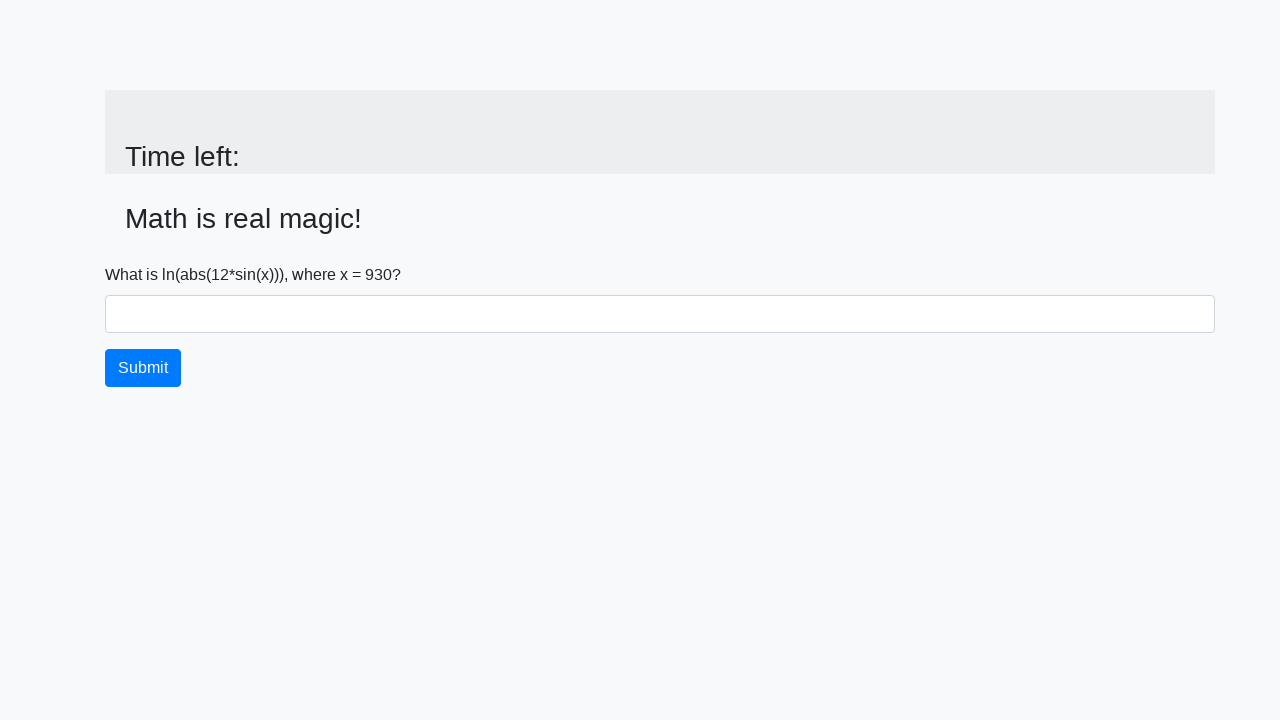

Navigated to alert_accept.html
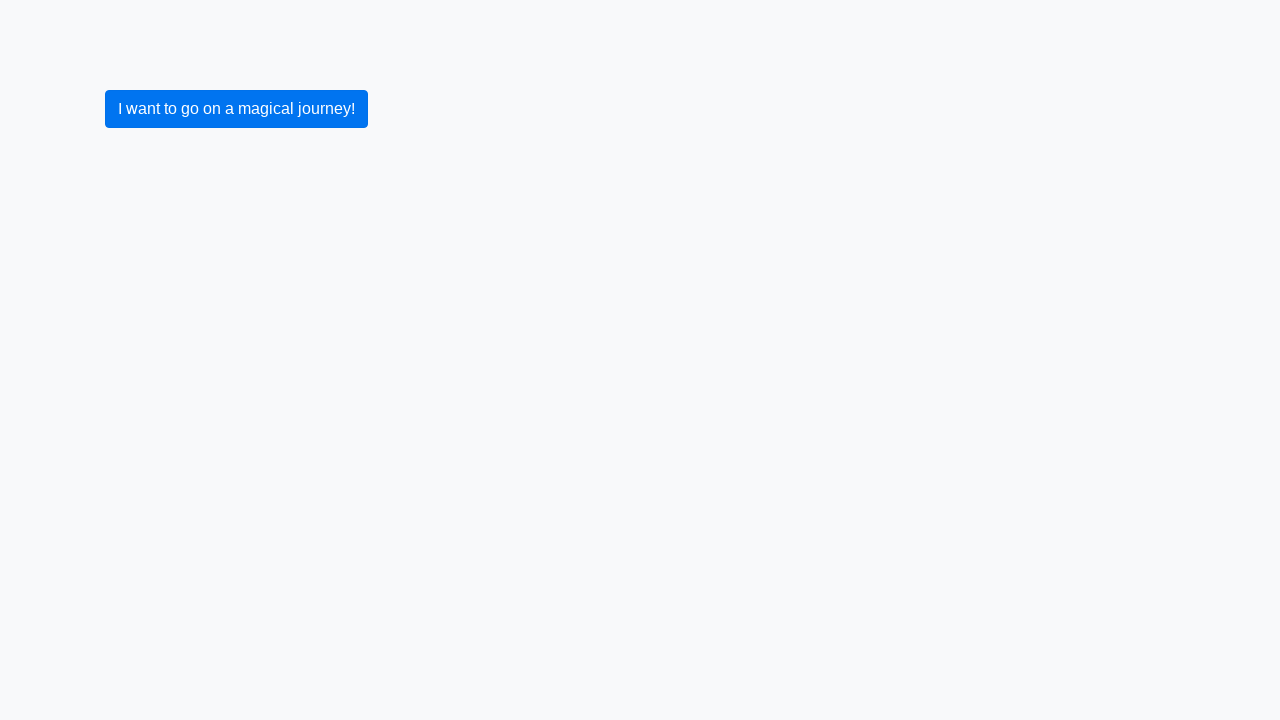

Set up one-time dialog handler to accept alert
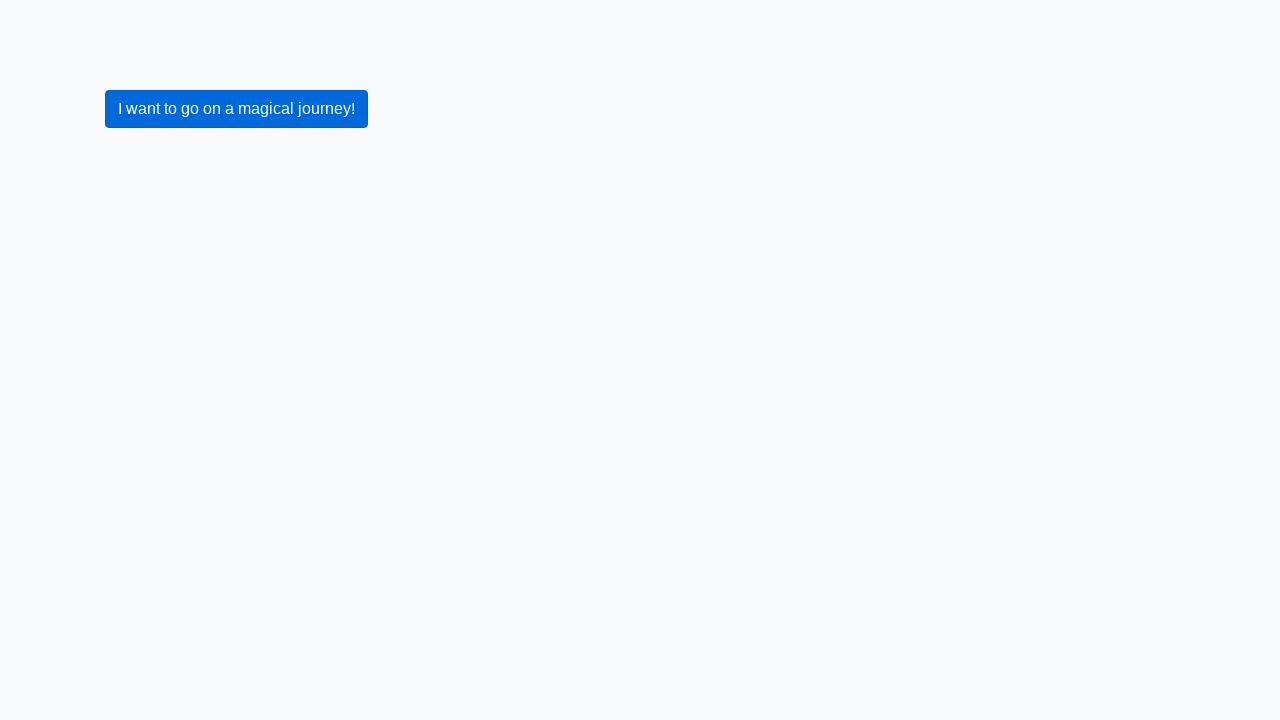

Clicked button to trigger alert dialog at (236, 109) on button.btn
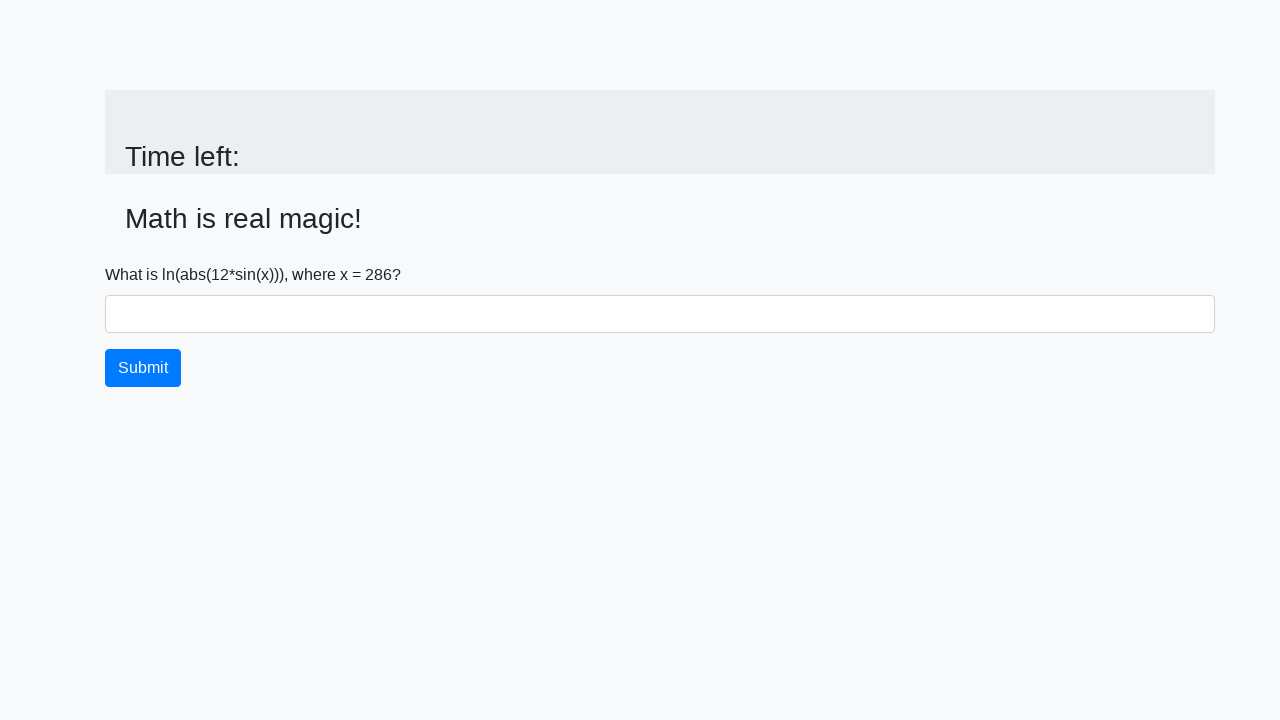

Retrieved x value from page: 286
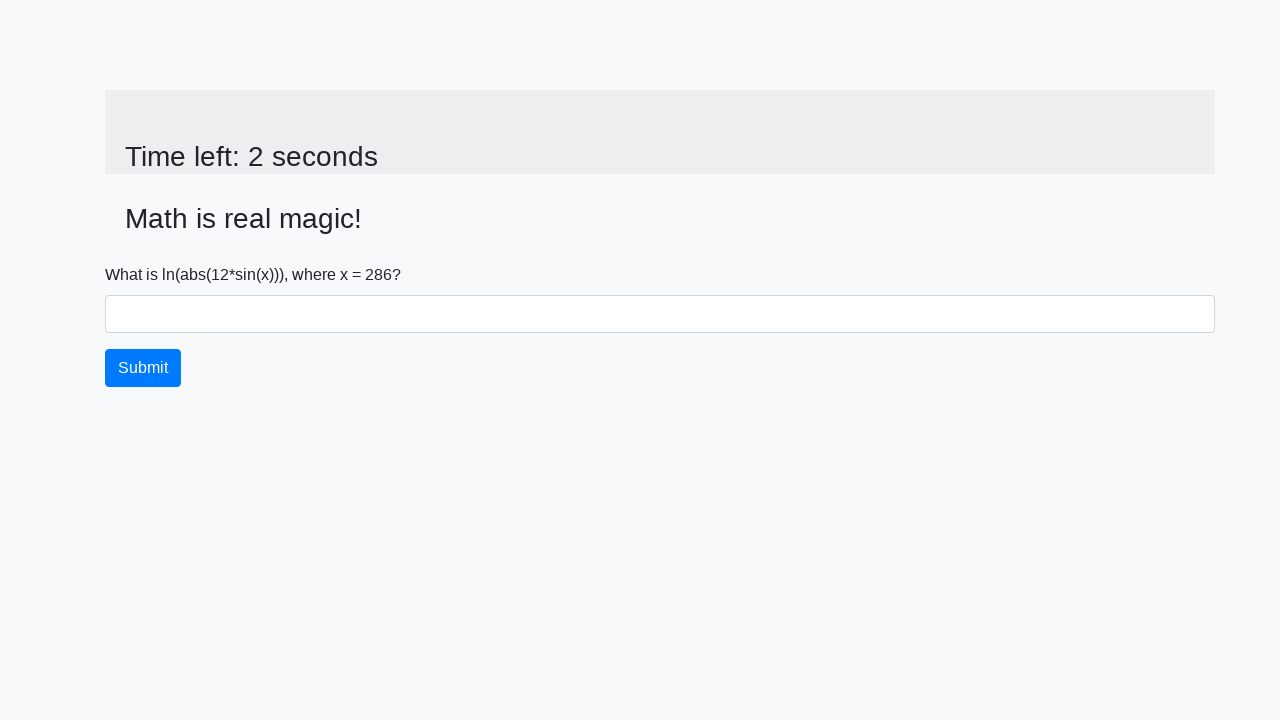

Calculated result using formula log(|12*sin(x)|): 0.3204714077665829
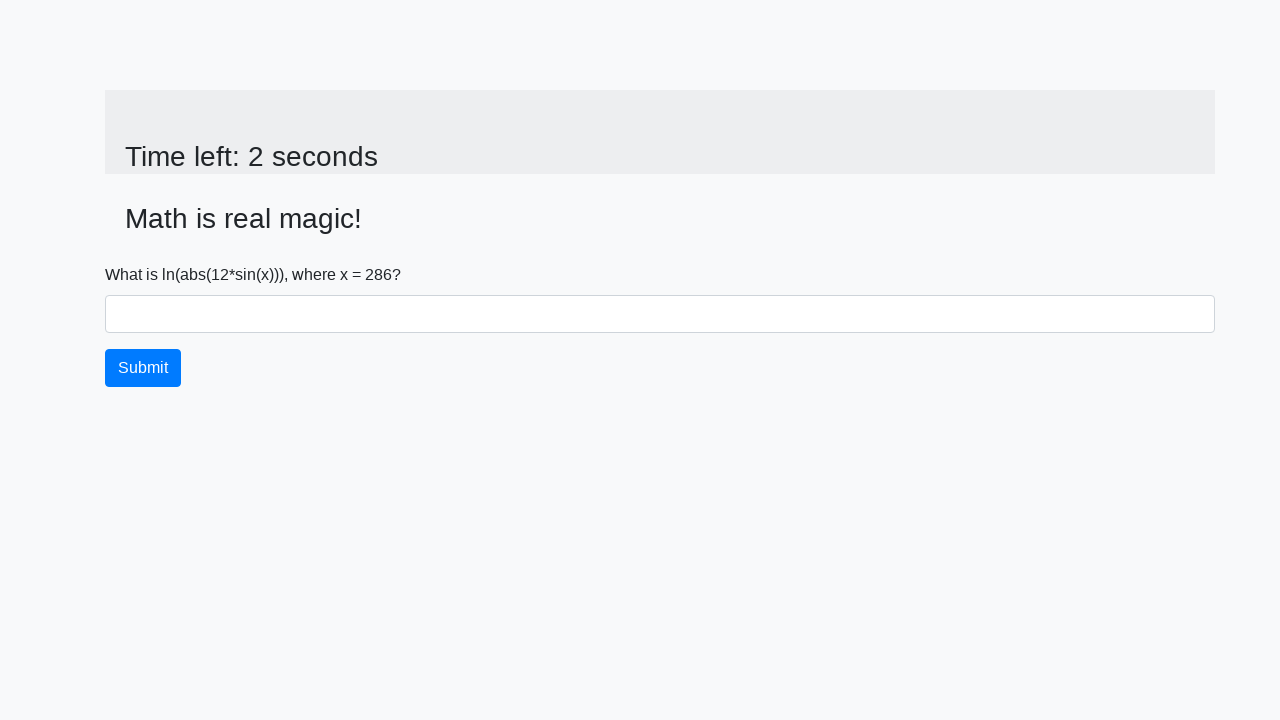

Entered calculated answer: 0.3204714077665829 on input#answer.form-control
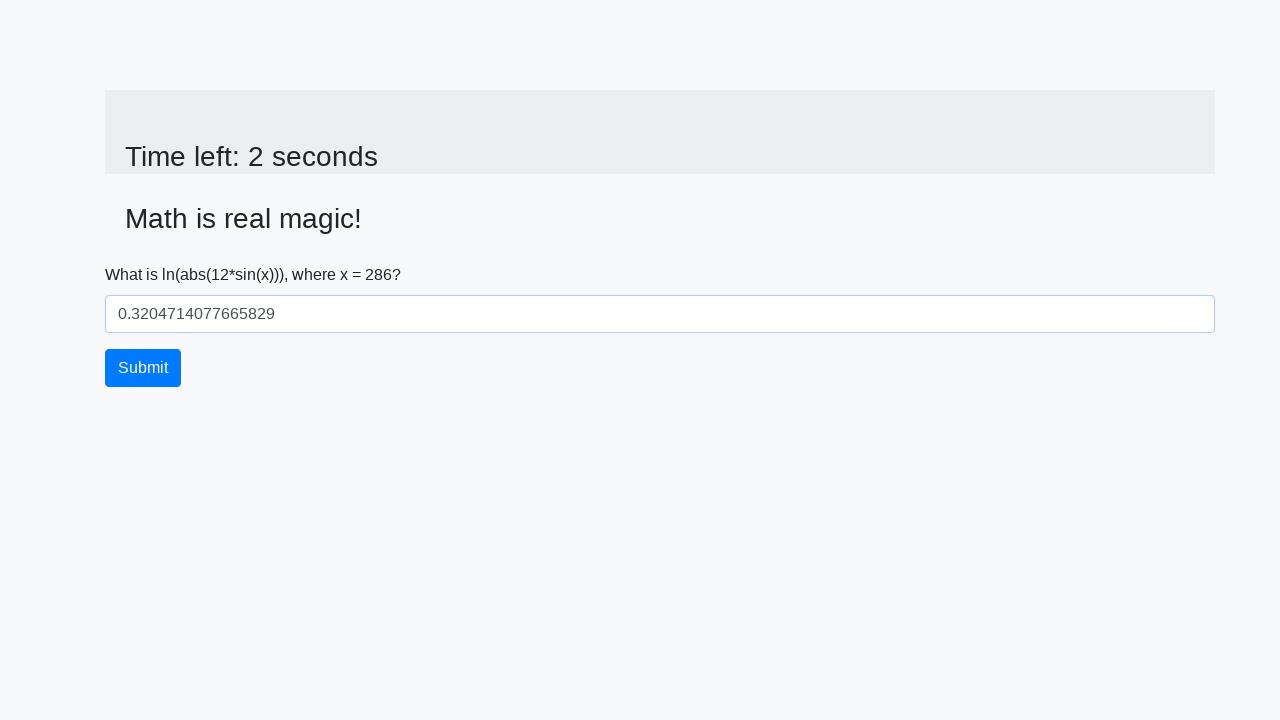

Clicked submit button to submit answer at (143, 368) on button.btn
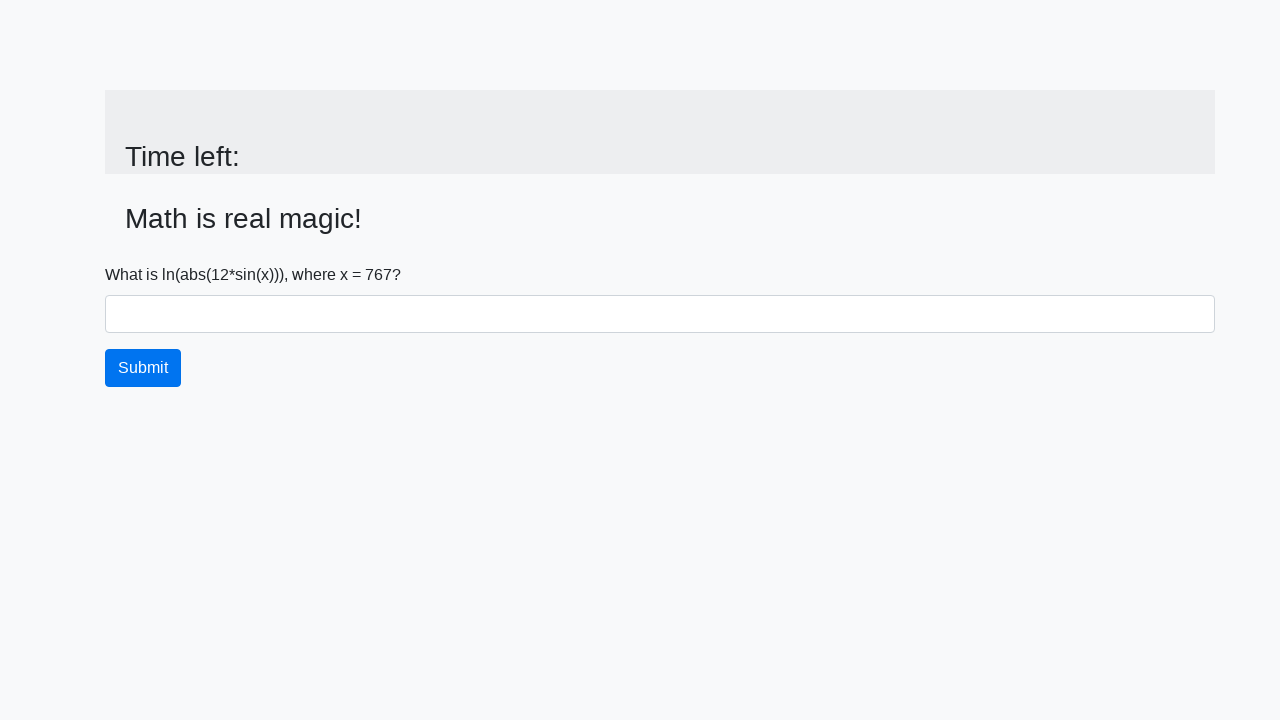

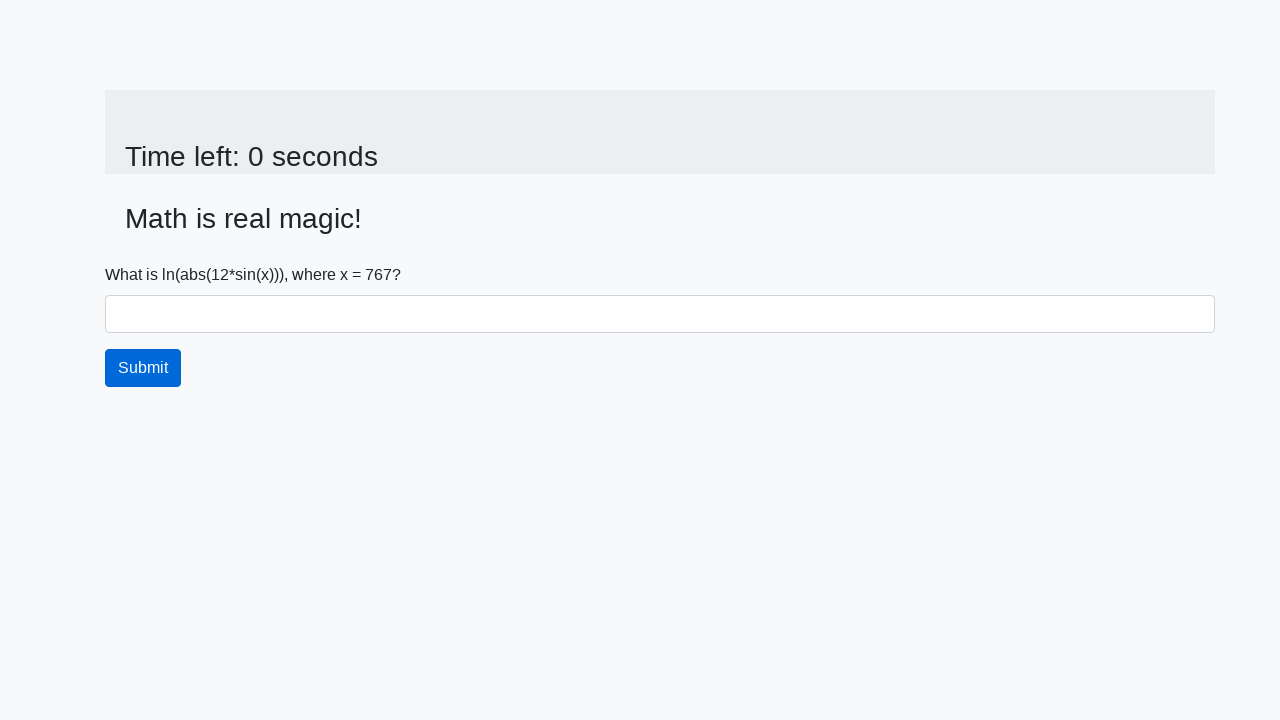